Tests browser zoom functionality by adjusting the page zoom level using JavaScript execution, first setting zoom to 50% then to 90%.

Starting URL: https://testautomationpractice.blogspot.com/

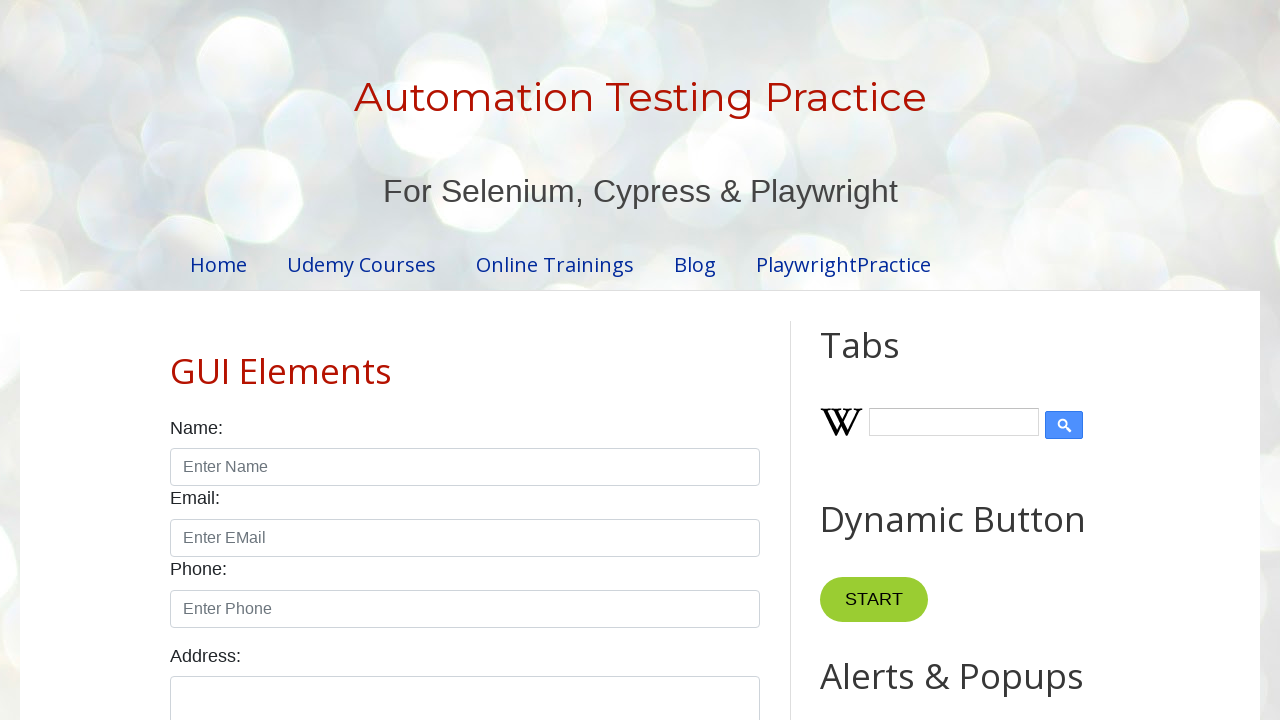

Set viewport size to 1920x1080
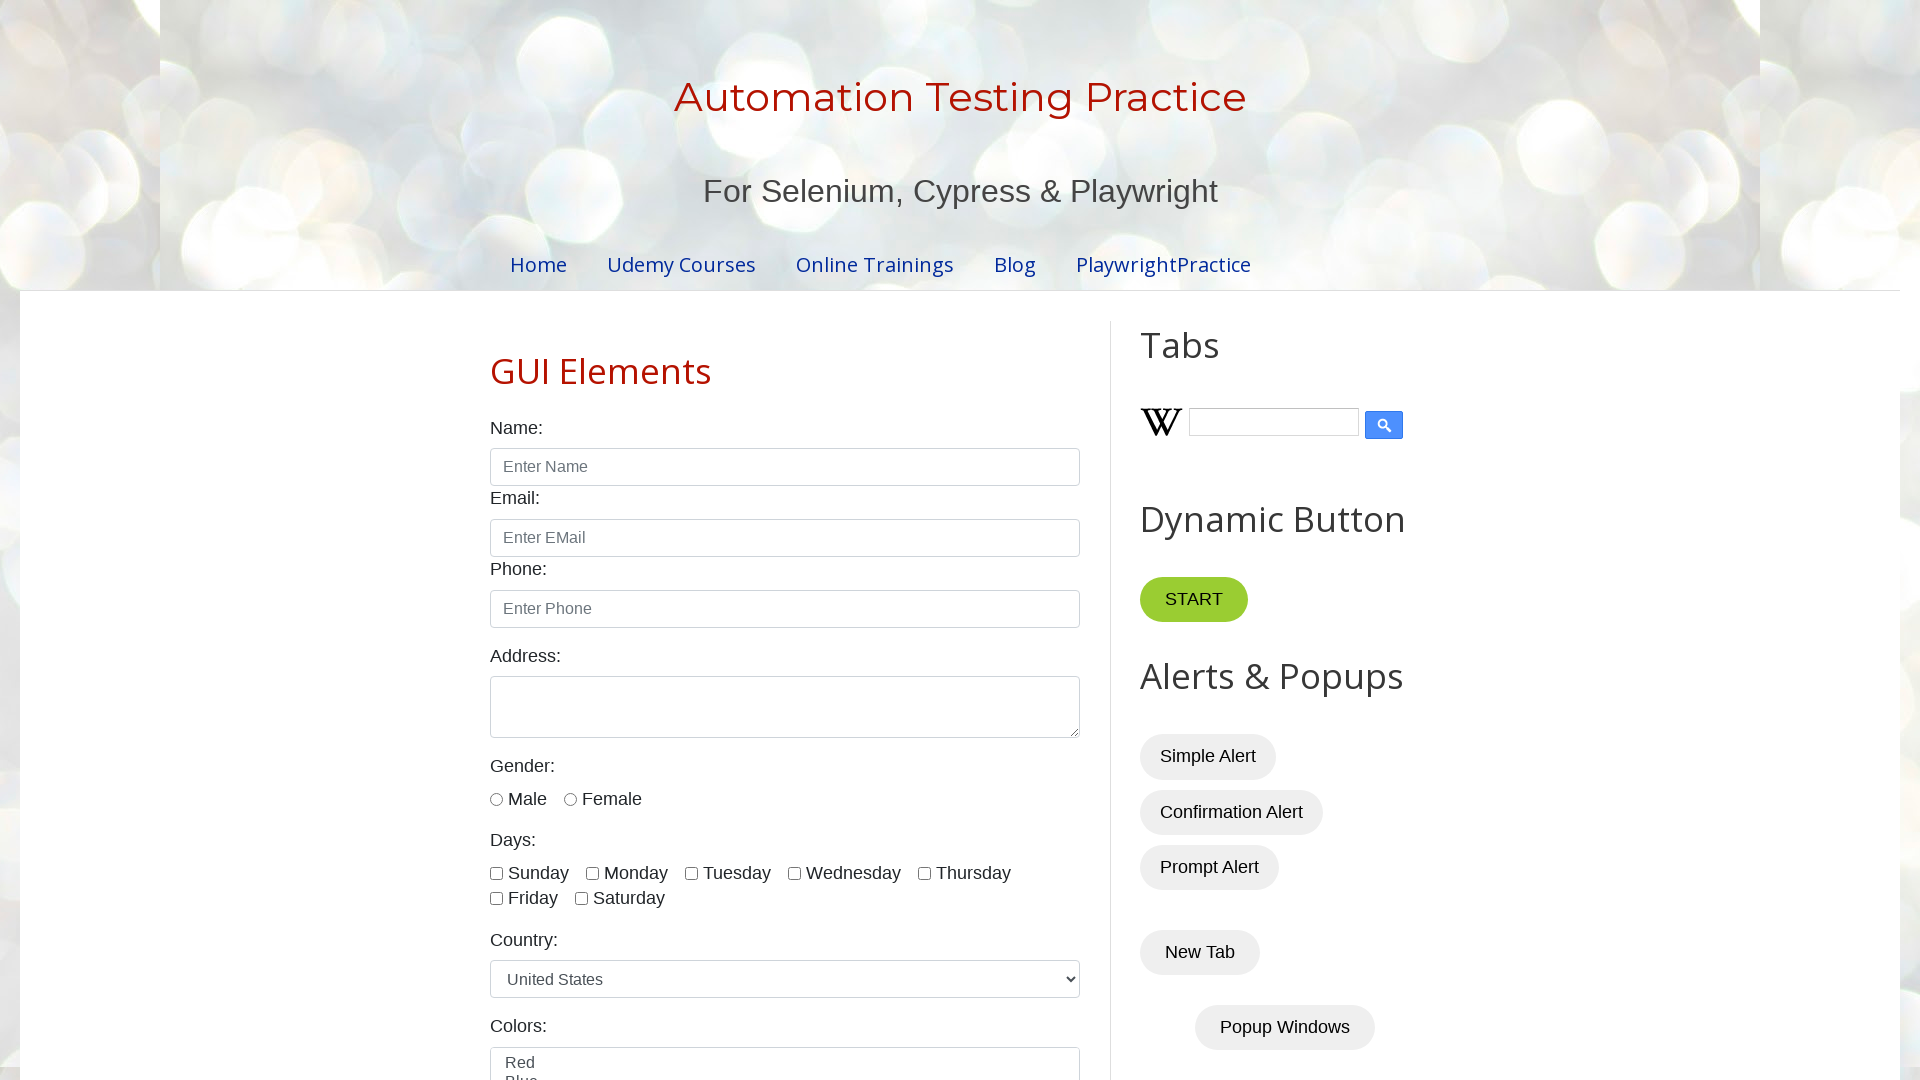

Page loaded - domcontentloaded event fired
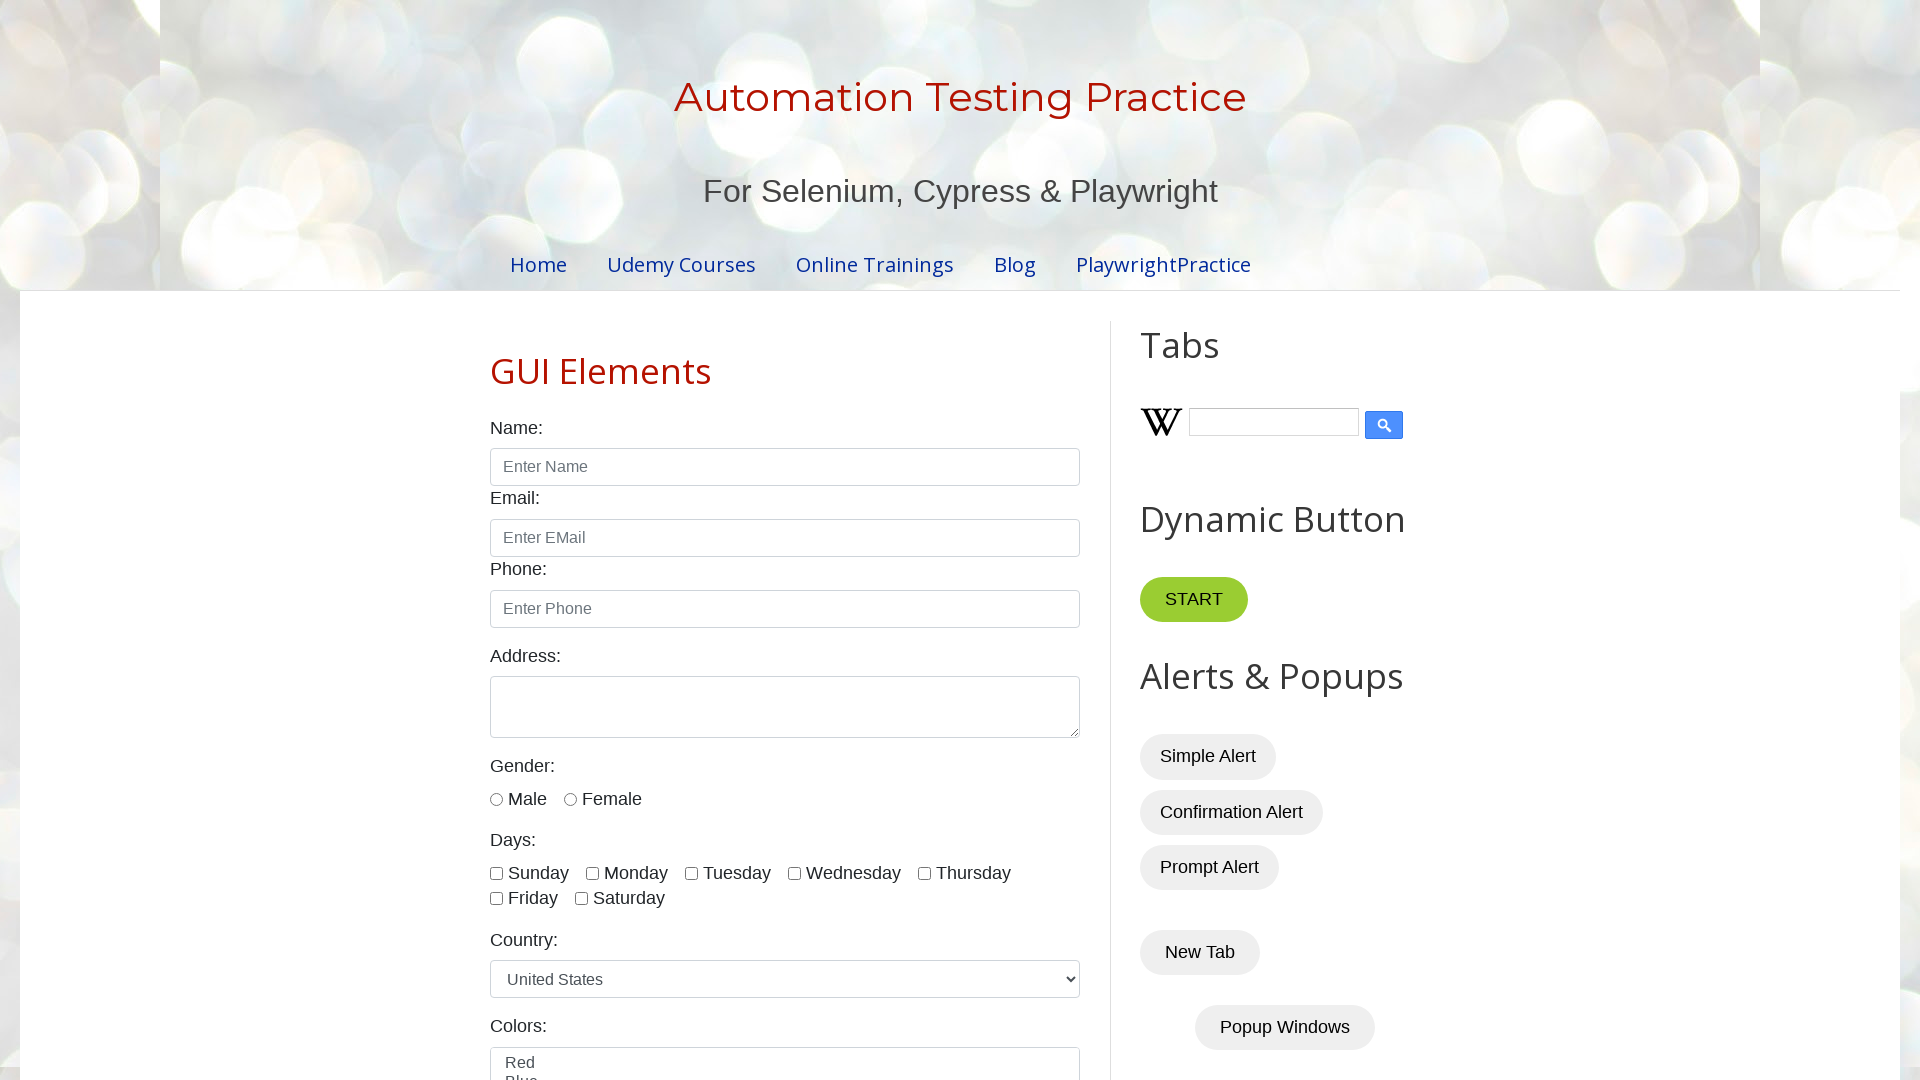

Set zoom level to 50% using JavaScript
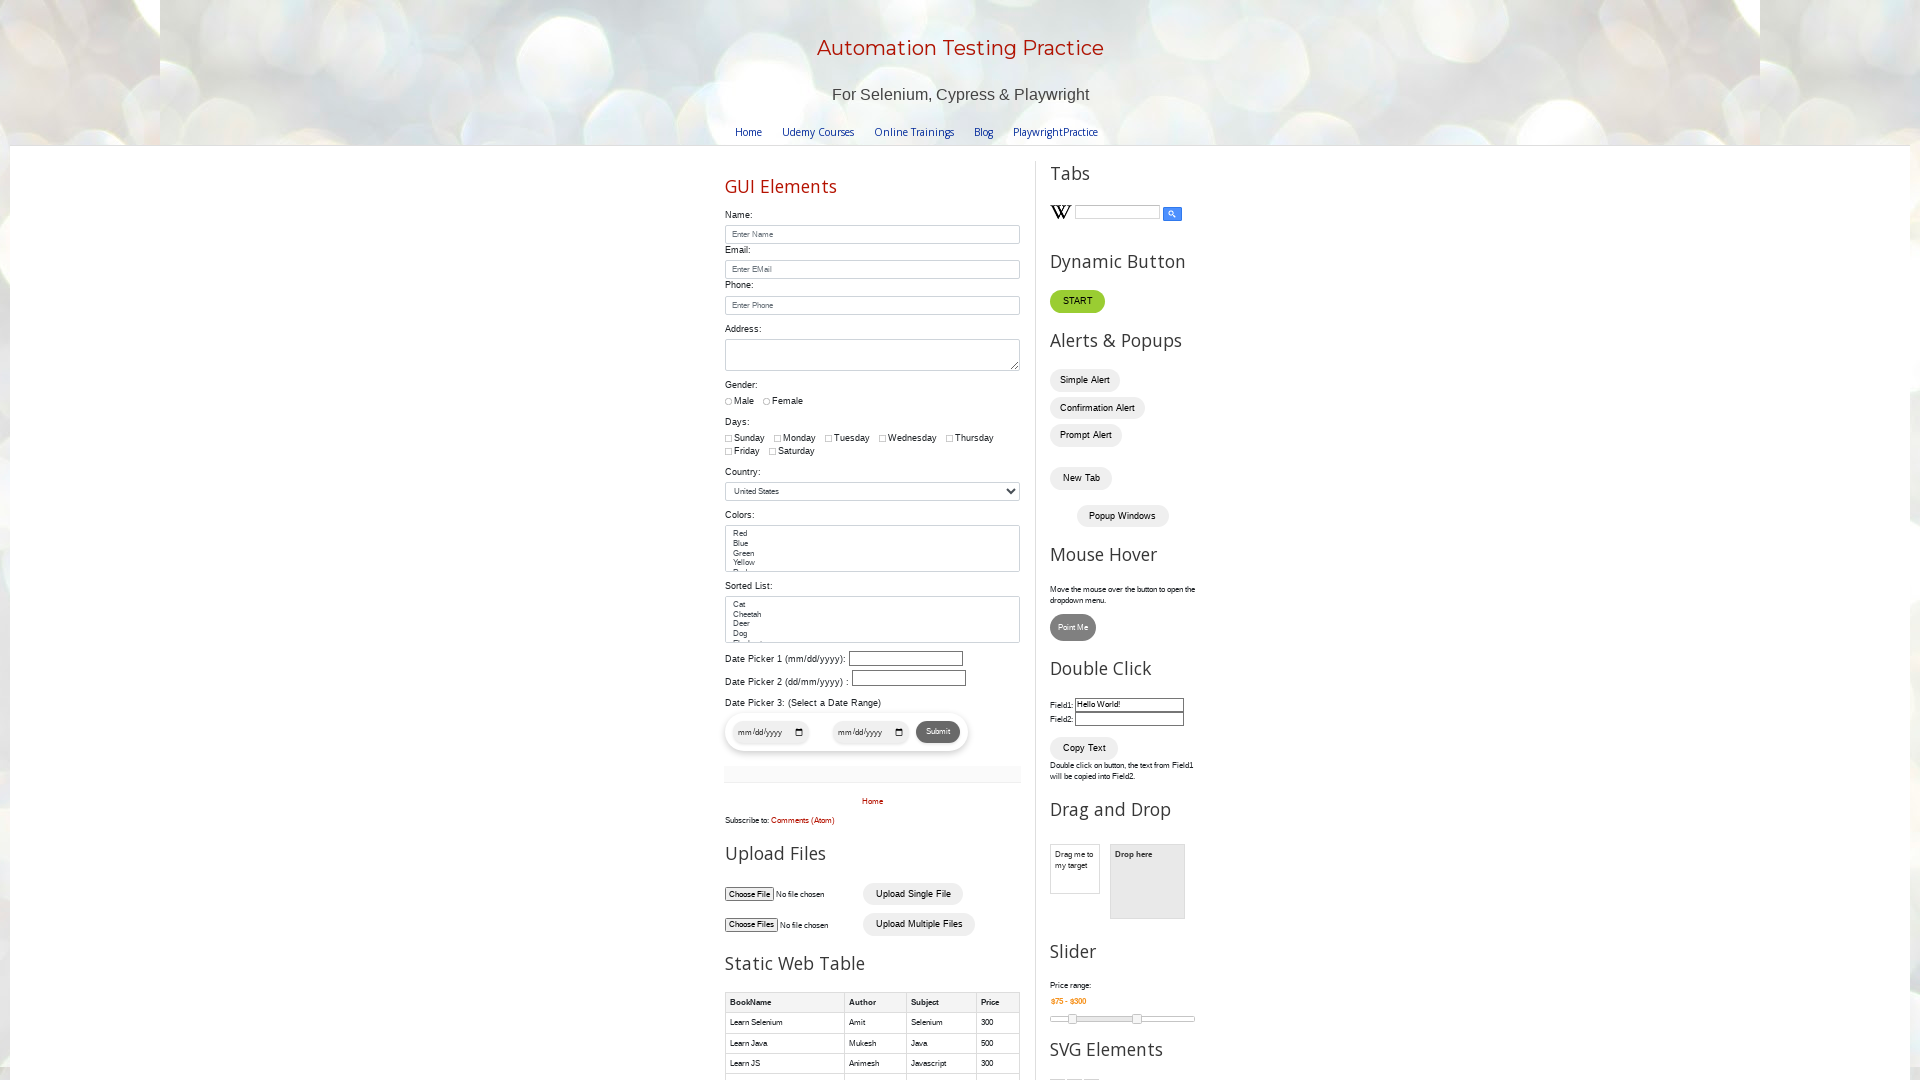

Waited 2 seconds to observe 50% zoom effect
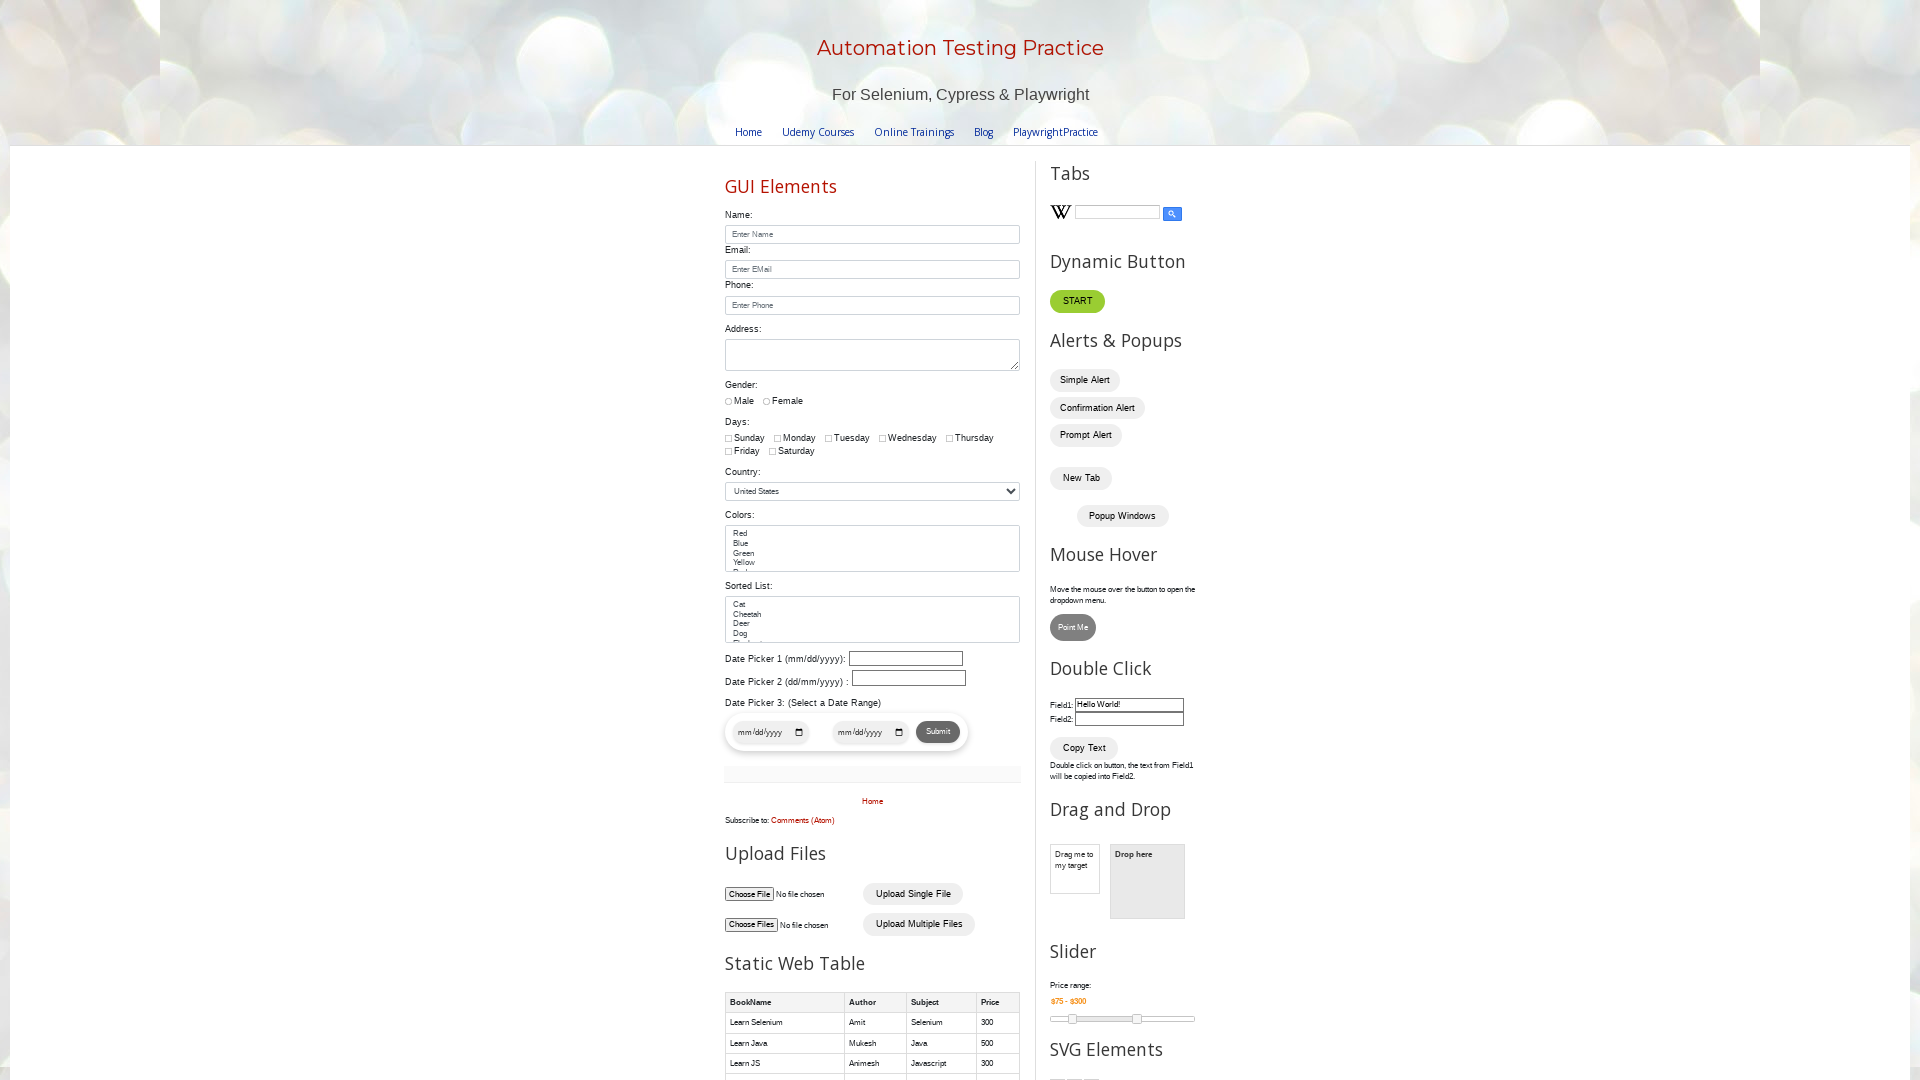

Set zoom level to 90% using JavaScript
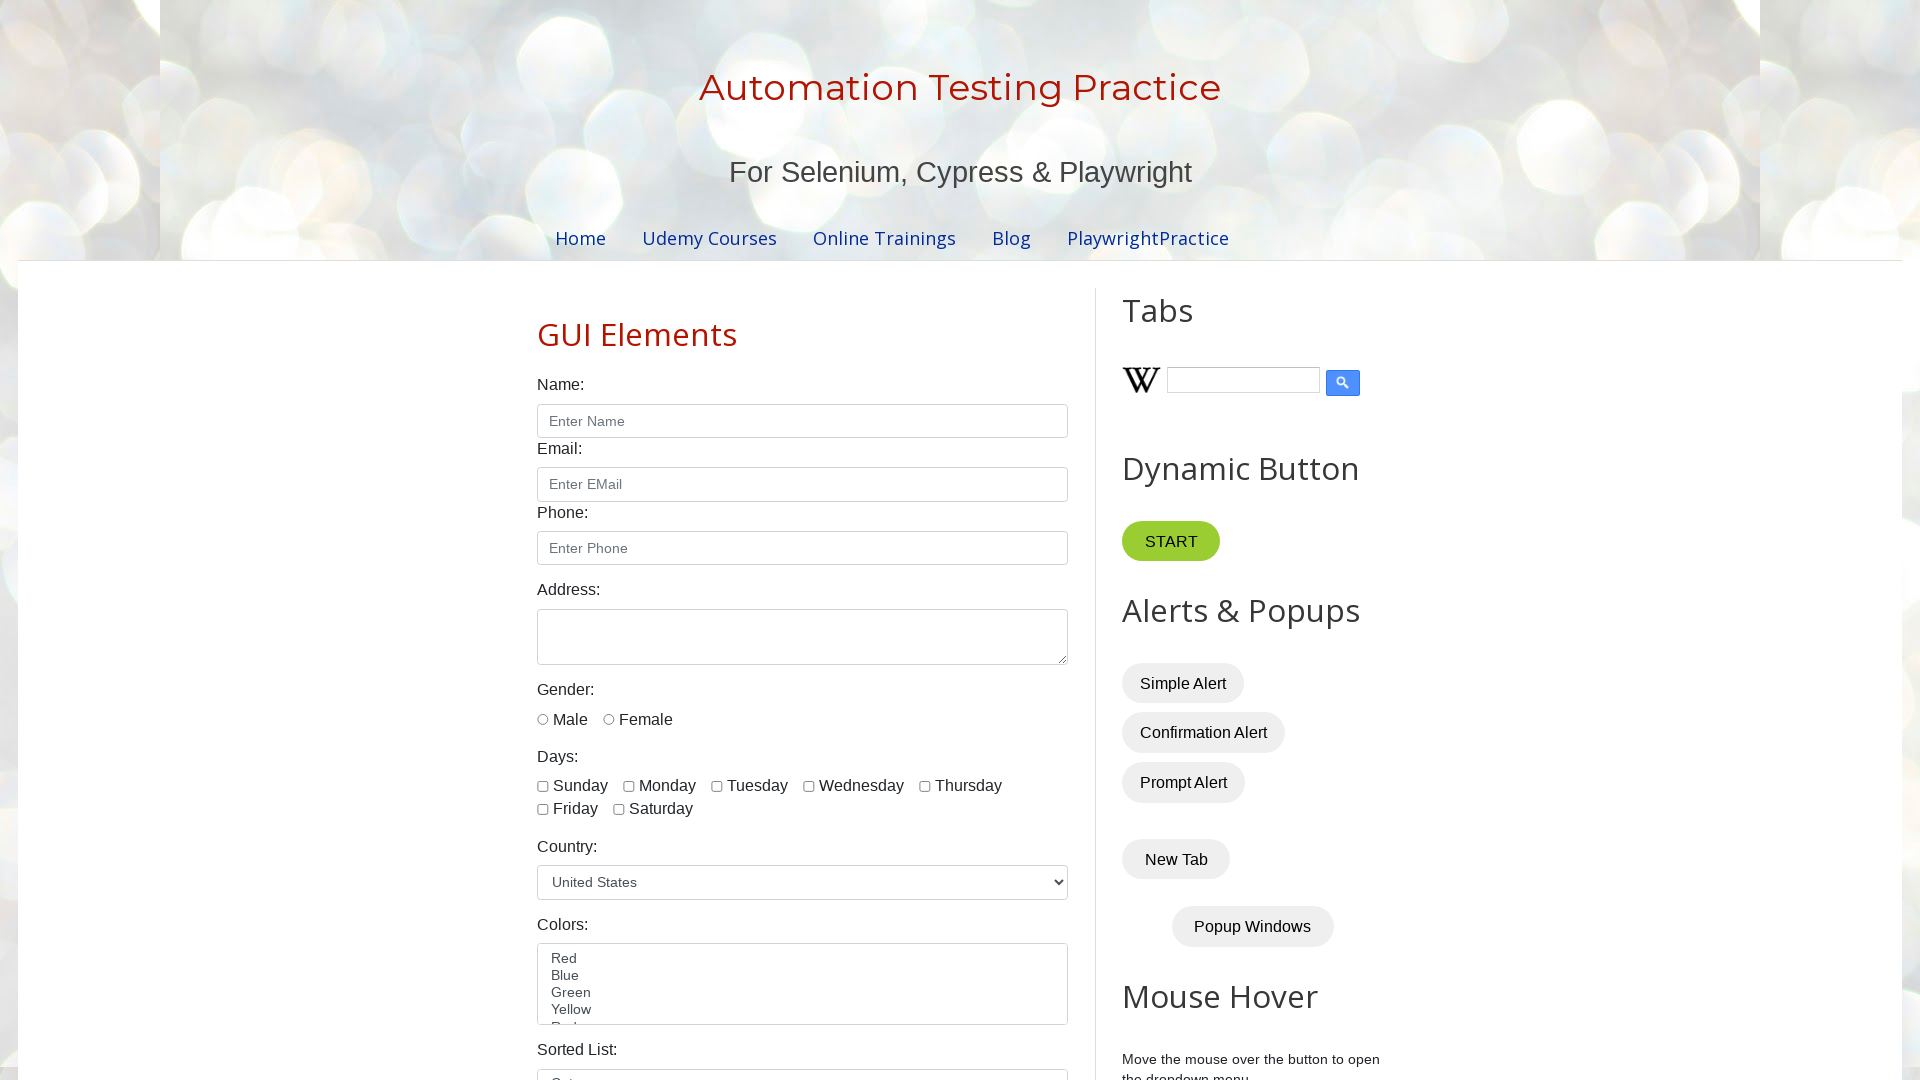

Waited 2 seconds to observe 90% zoom effect
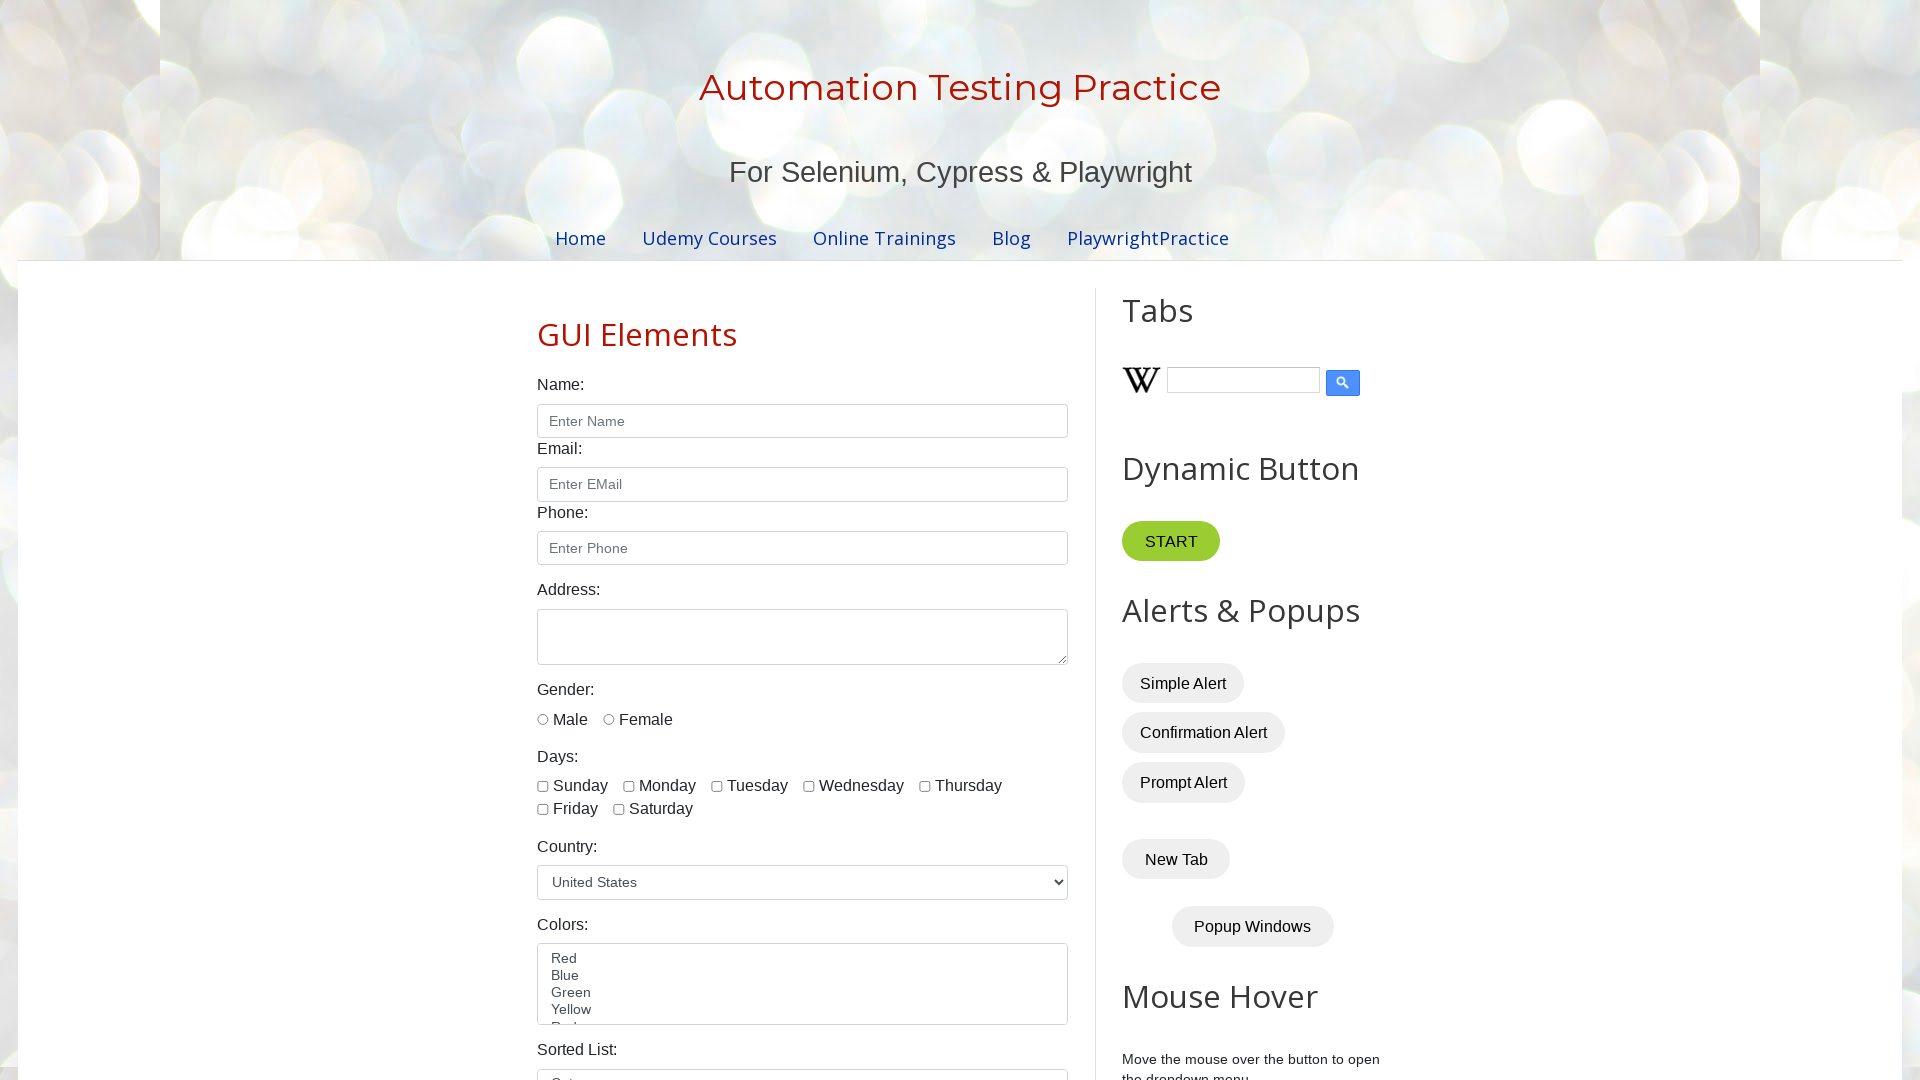

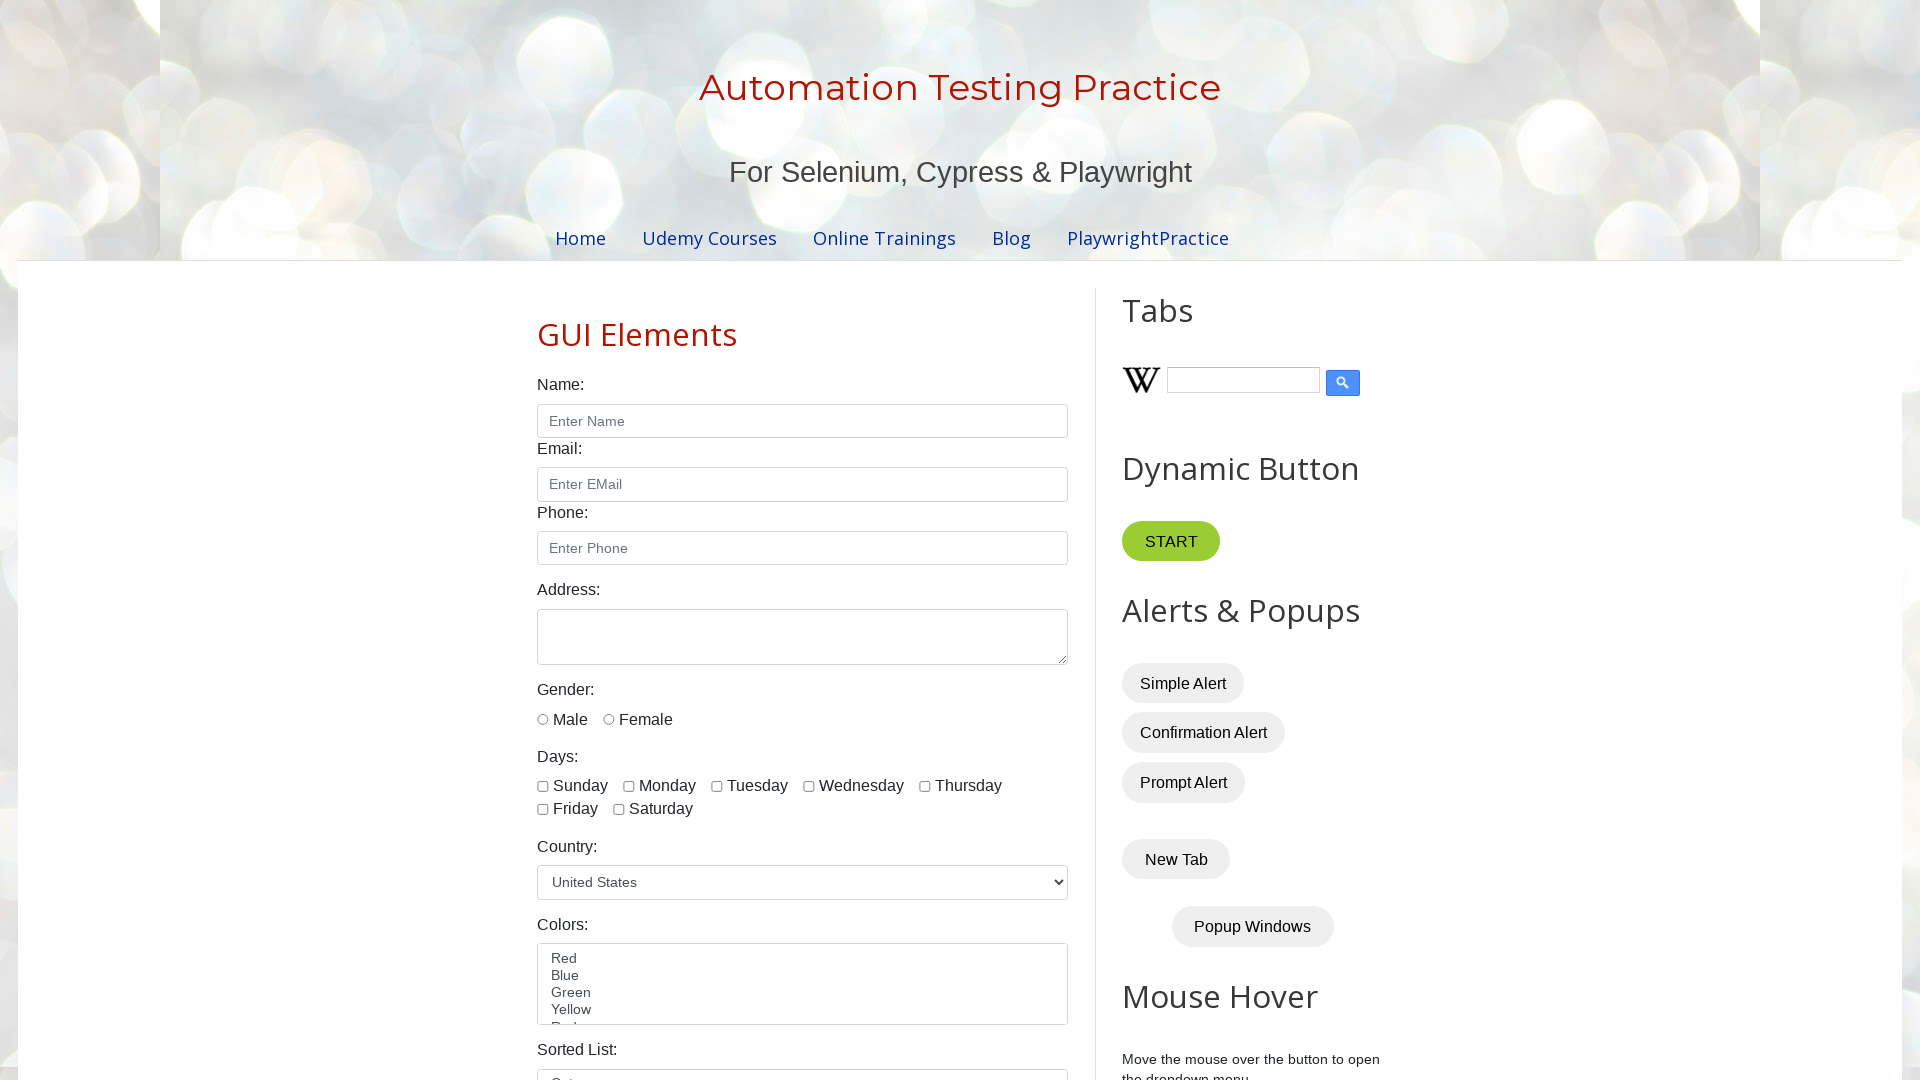